Tests triangle identifier with sides 4, 9, 4 which should return "Not a Triangle" error

Starting URL: https://testpages.eviltester.com/styled/apps/triangle/triangle001.html

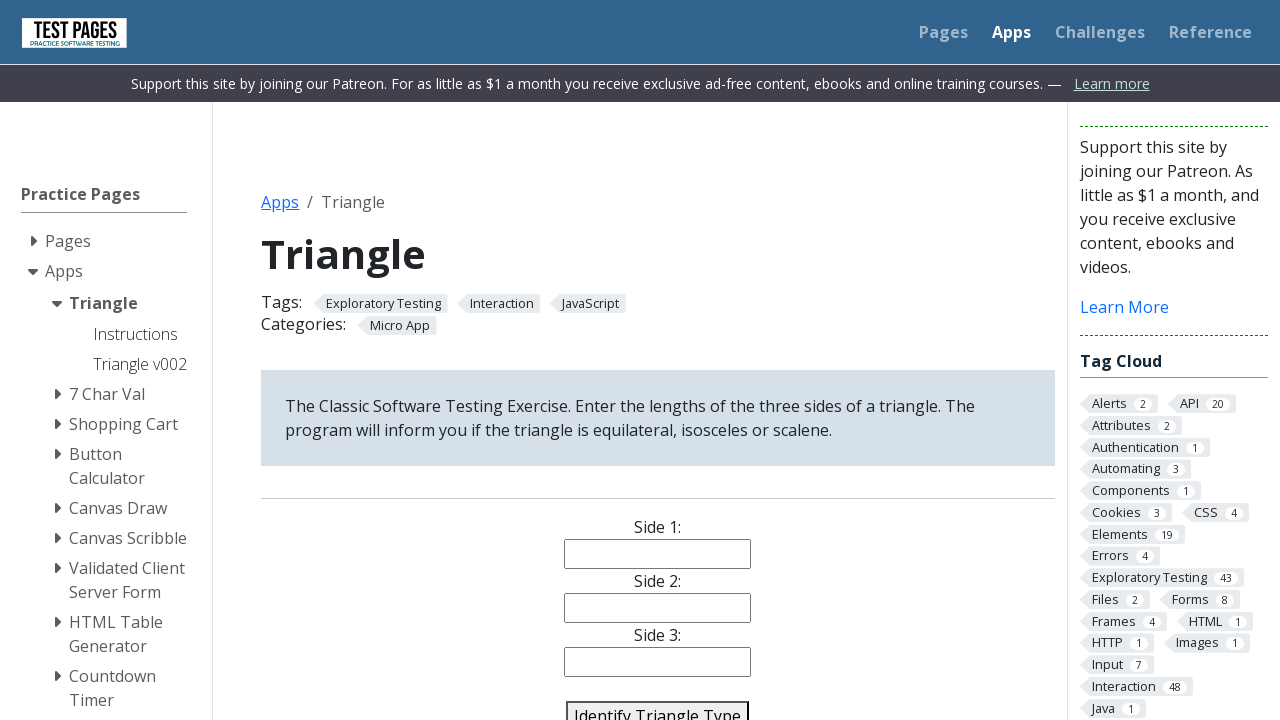

Filled side1 input with value '4' on input[name='side1']
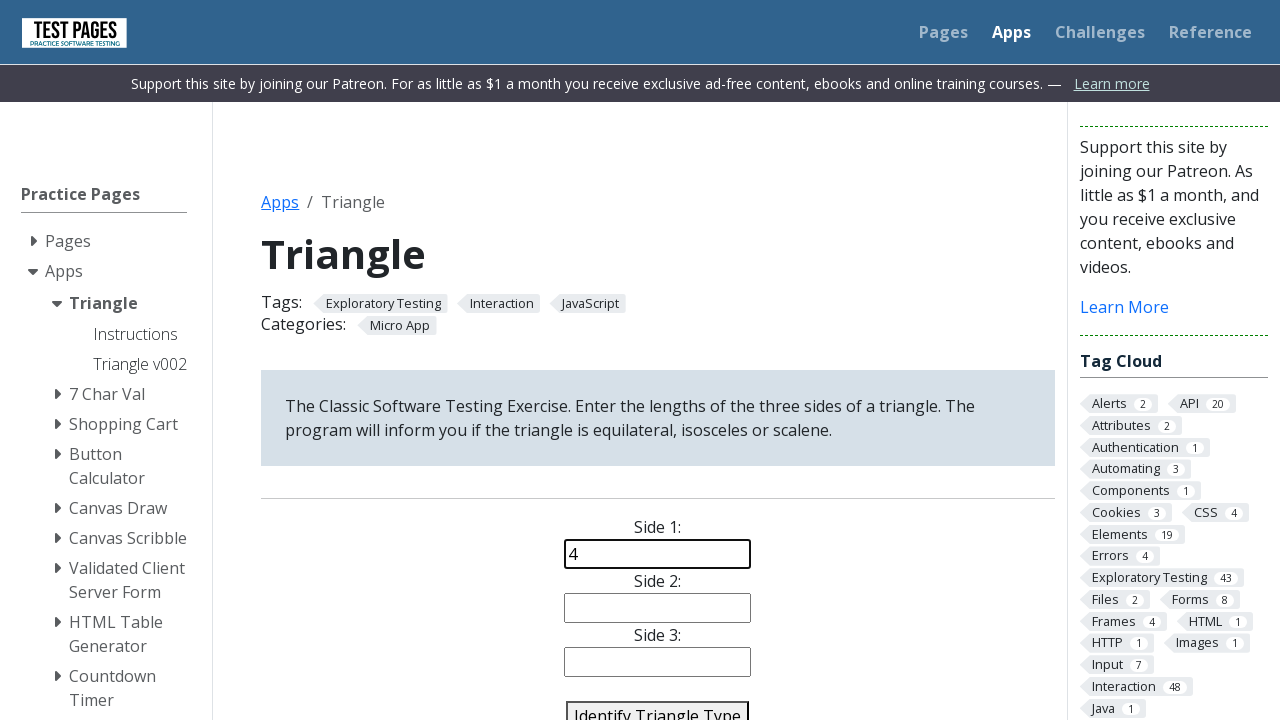

Filled side2 input with value '9' on input[name='side2']
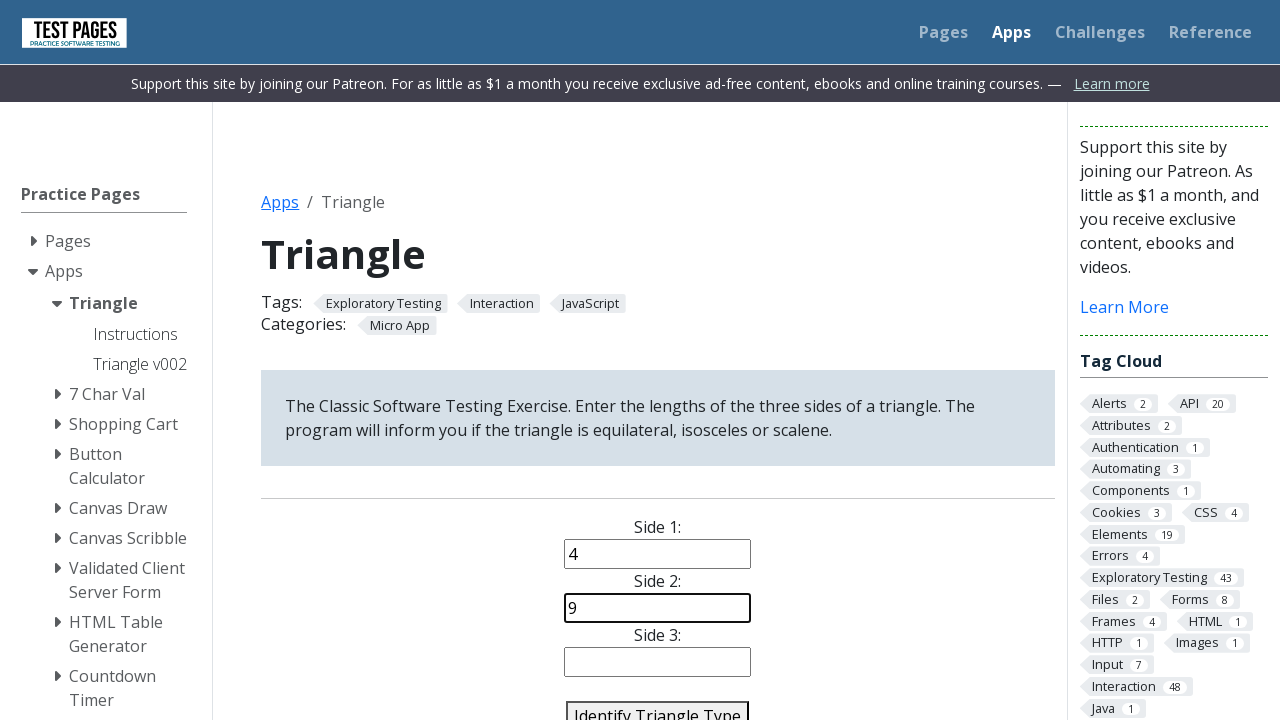

Filled side3 input with value '4' on input[name='side3']
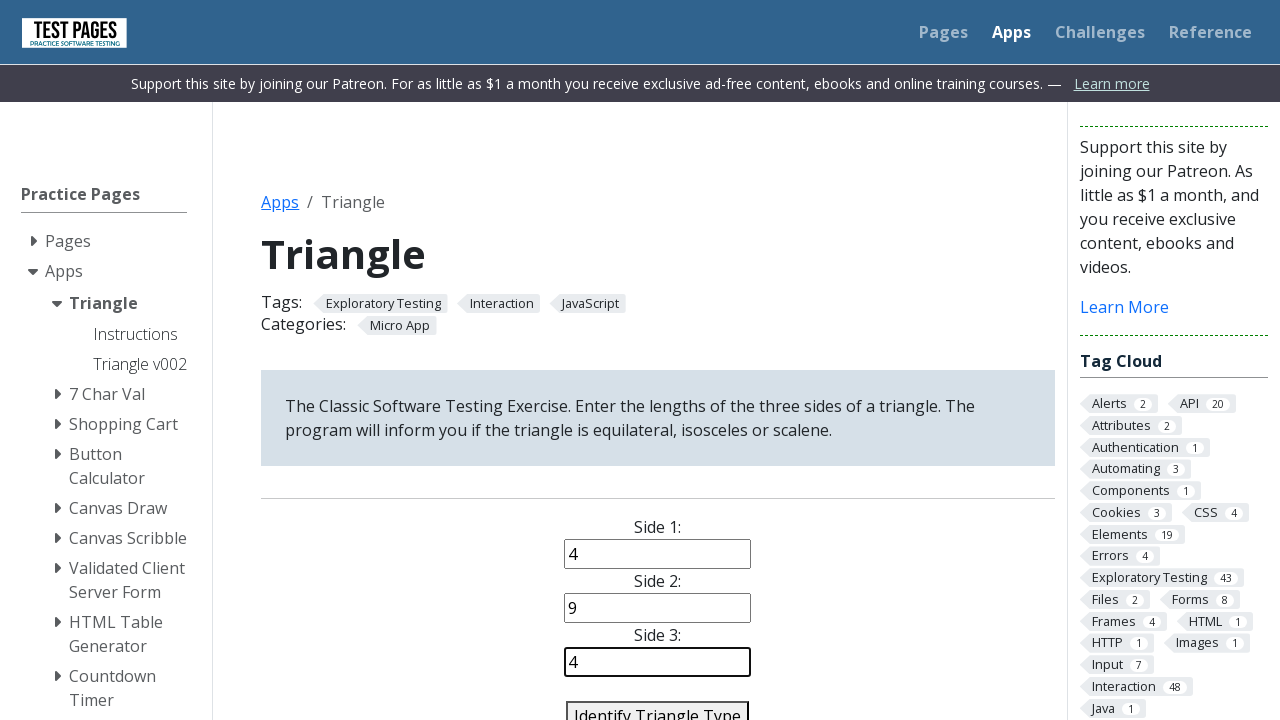

Clicked identify triangle button to test sides 4, 9, 4 at (658, 705) on #identify-triangle-action
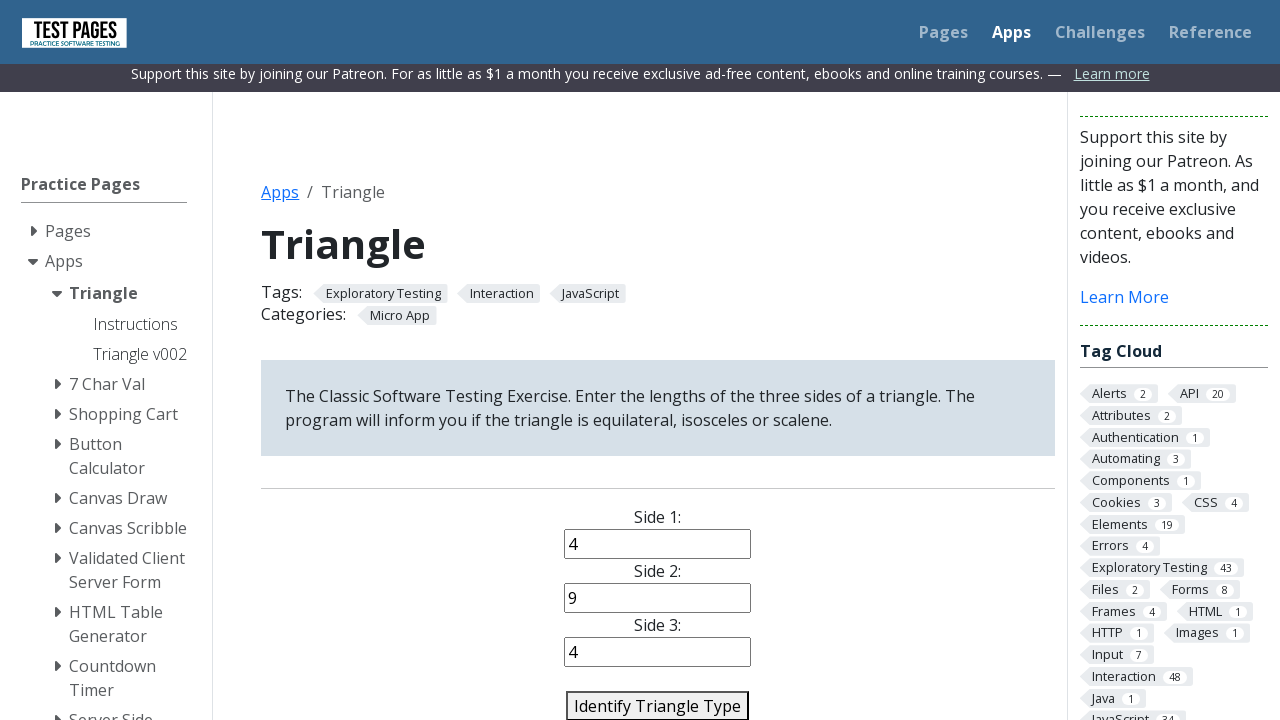

Triangle type result element appeared on page
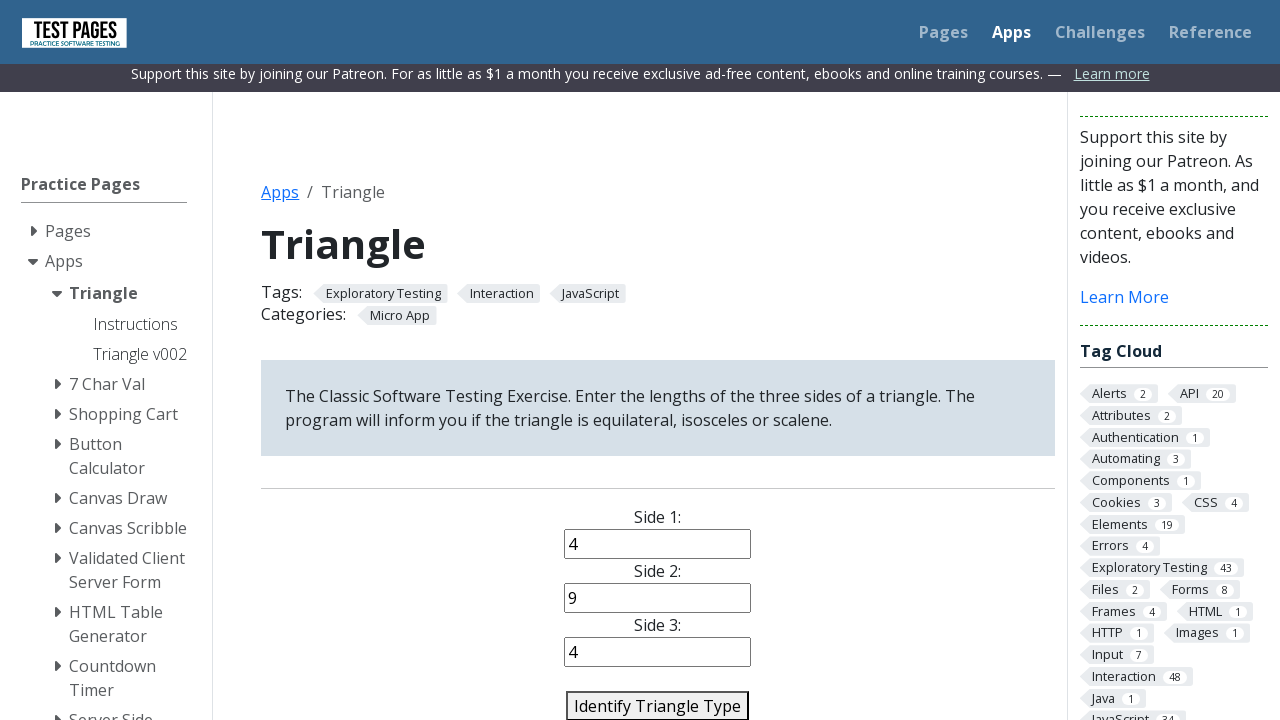

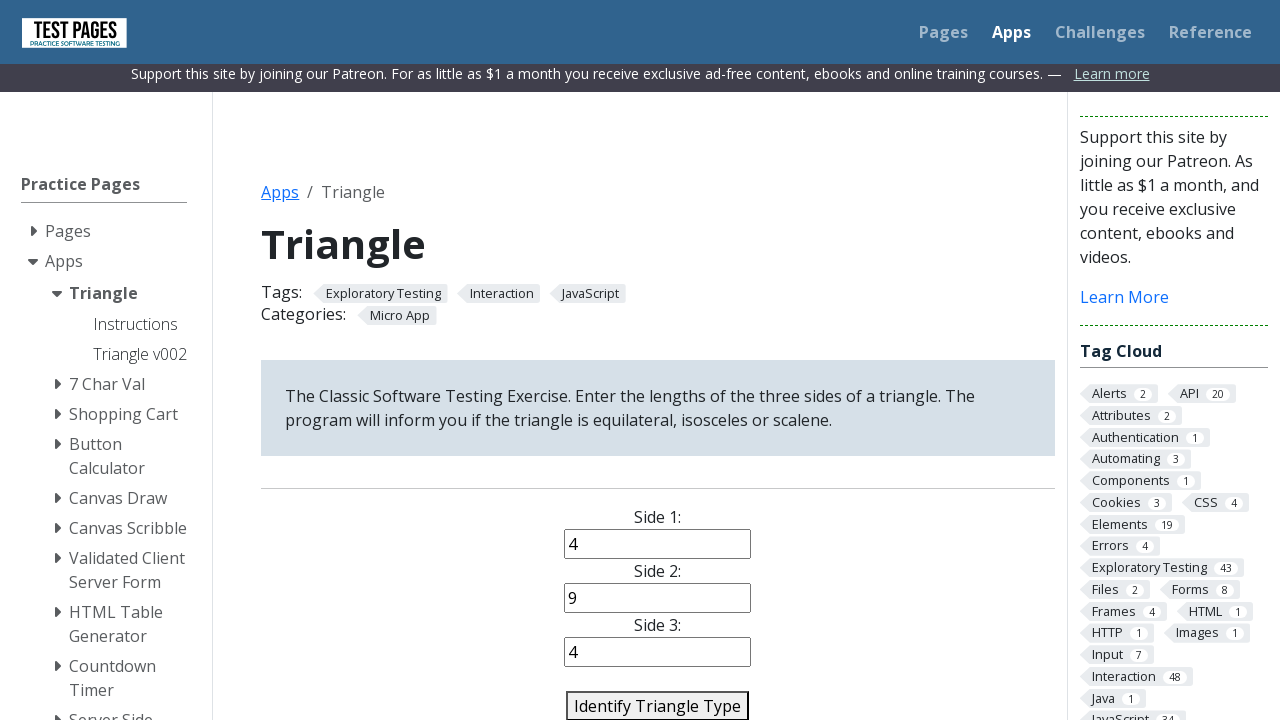